Tests FAQ accordion functionality by clicking question 0 and verifying the answer text about daily rental price (400 rubles)

Starting URL: https://qa-scooter.praktikum-services.ru/

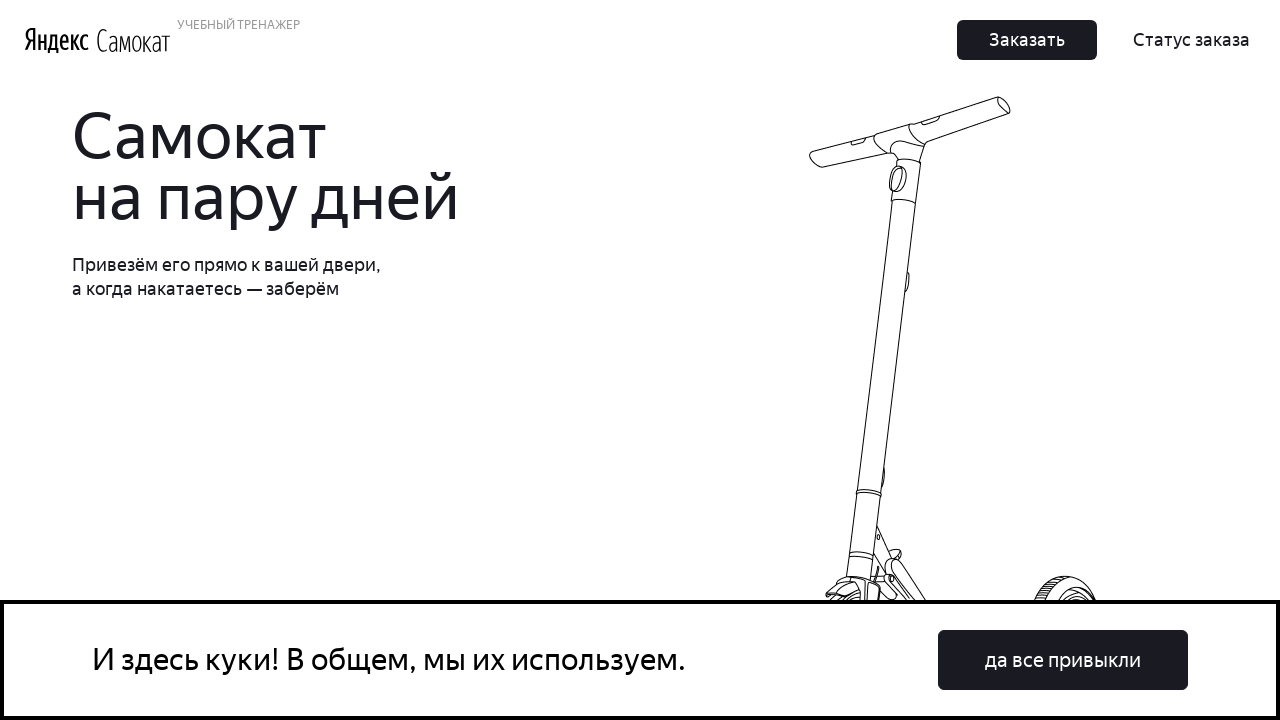

Clicked FAQ question 0 to expand accordion at (967, 361) on #accordion__heading-0
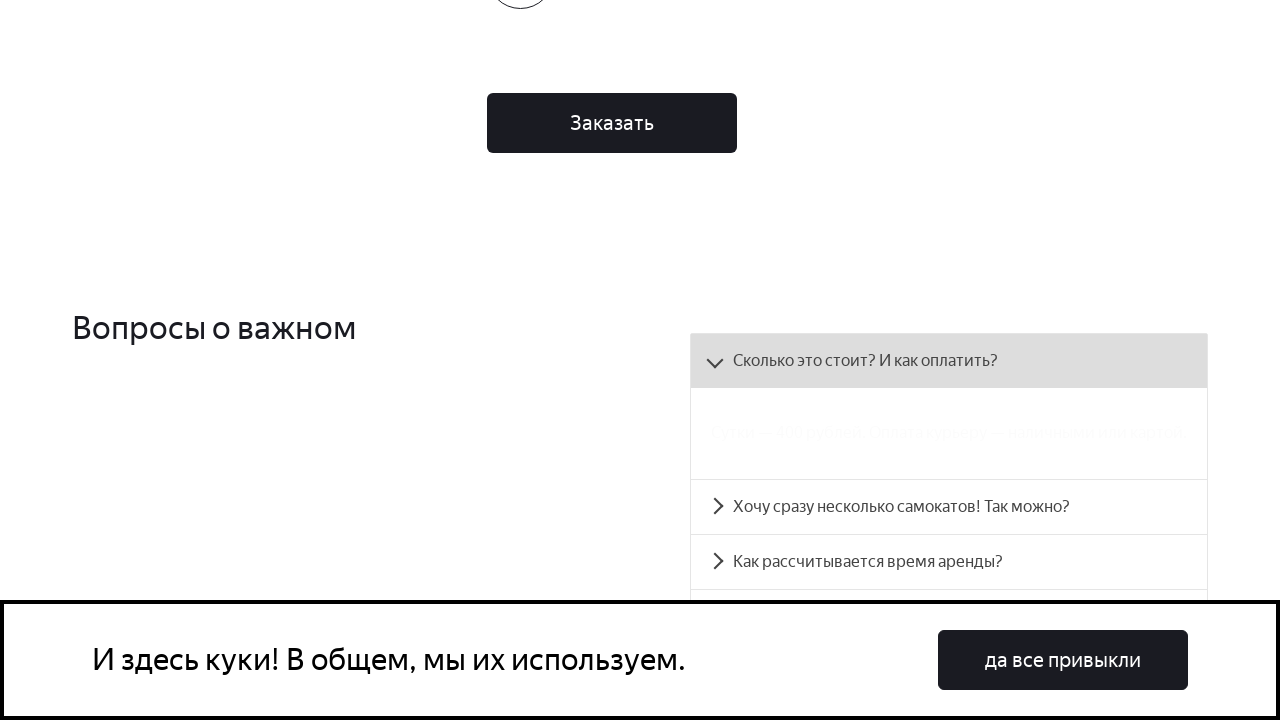

Answer panel for question 0 became visible
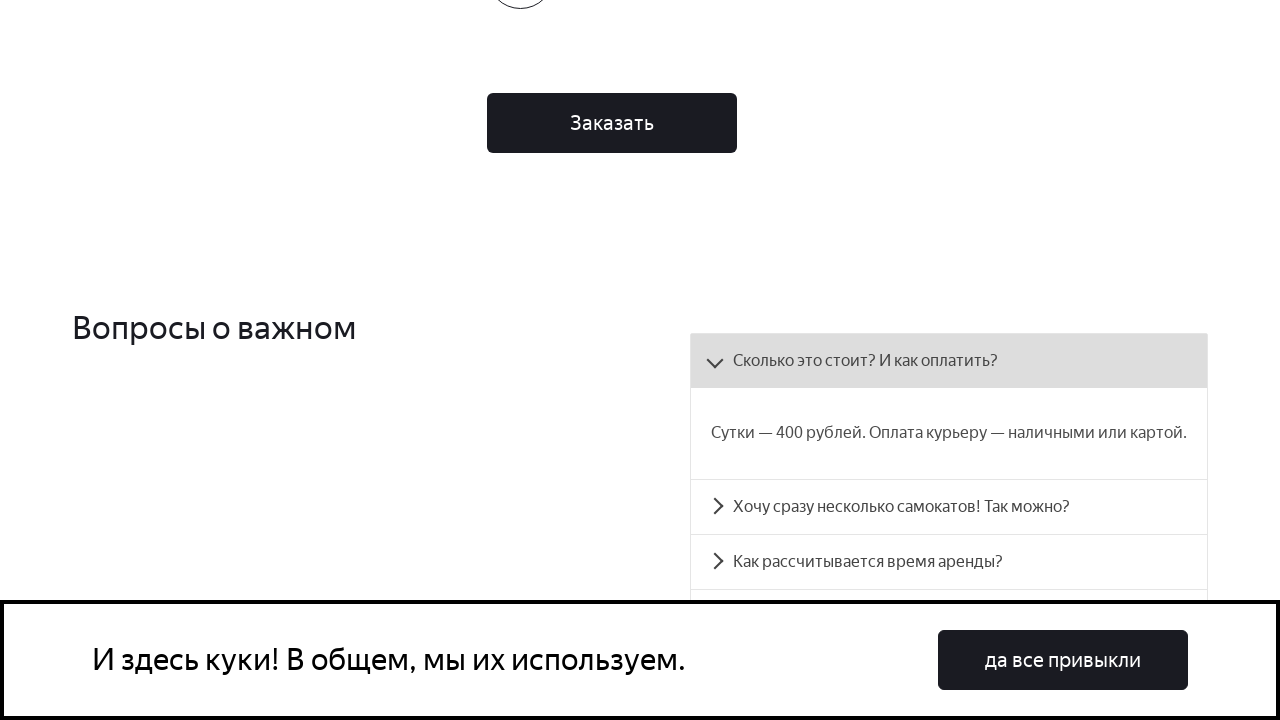

Retrieved answer text from accordion panel
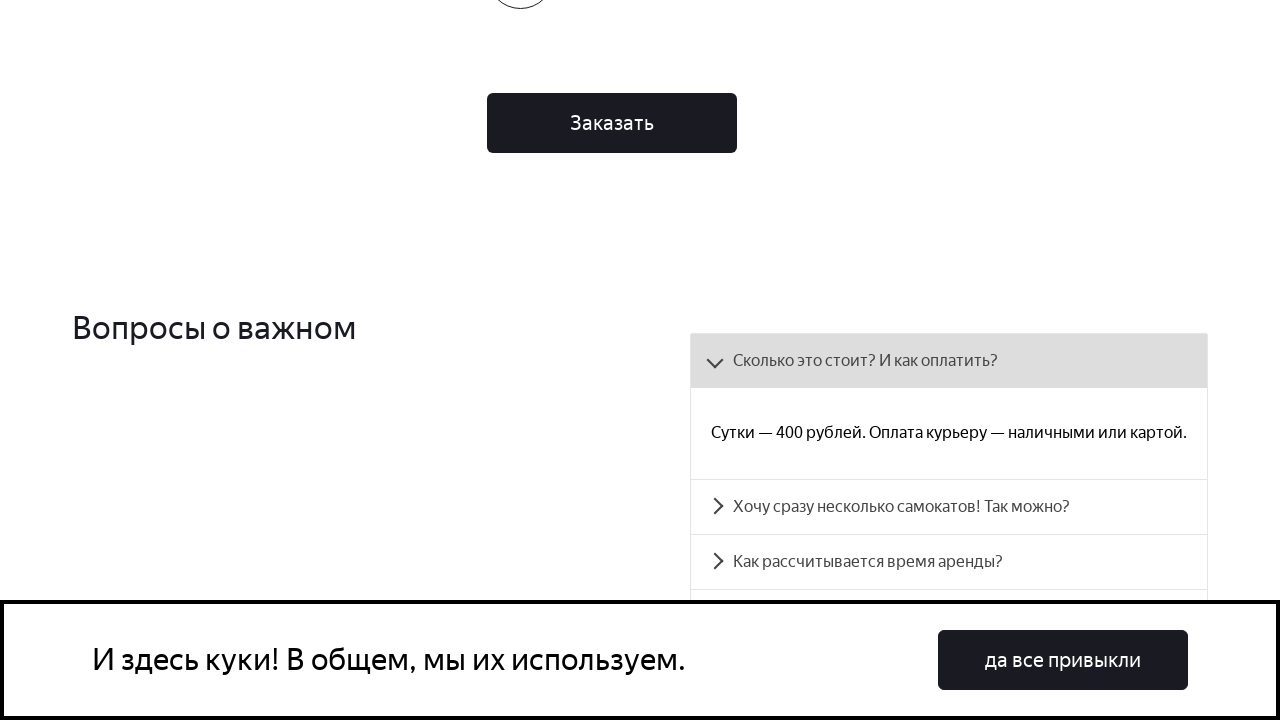

Verified answer text matches expected daily rental price (400 rubles)
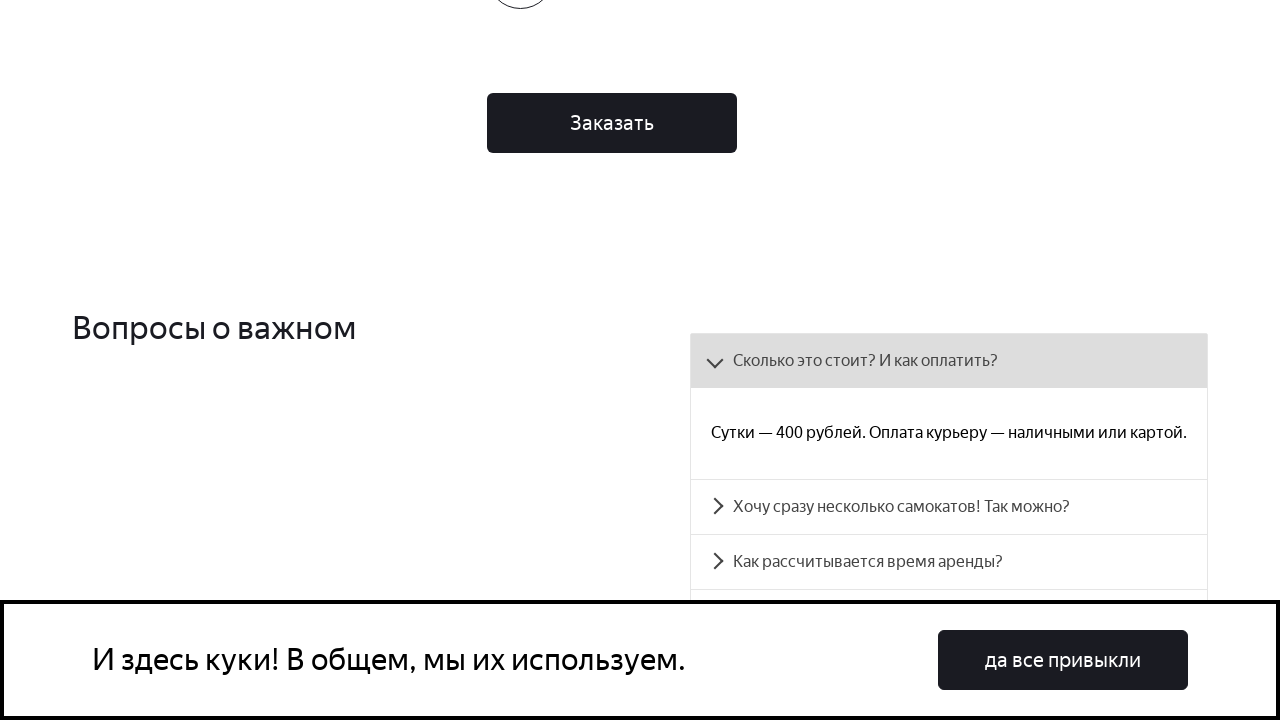

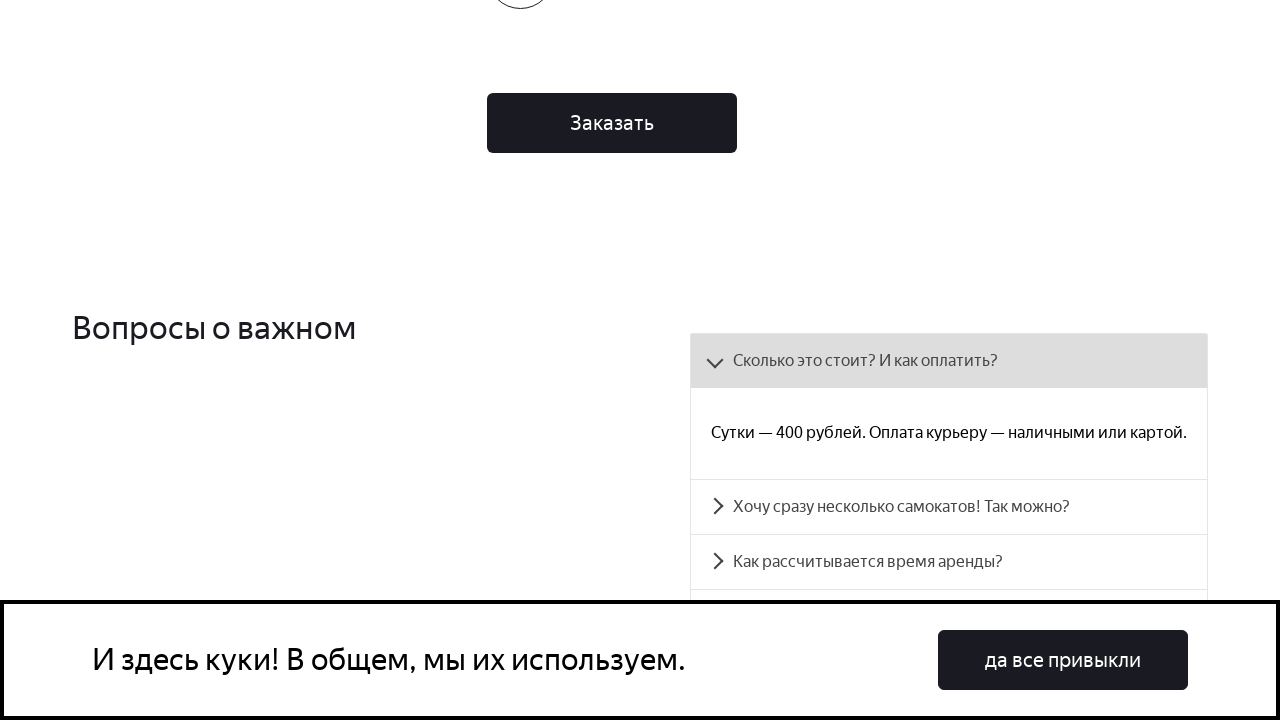